Tests navigation on GeeksforGeeks website by clicking on the "Courses" link element

Starting URL: https://www.geeksforgeeks.org/

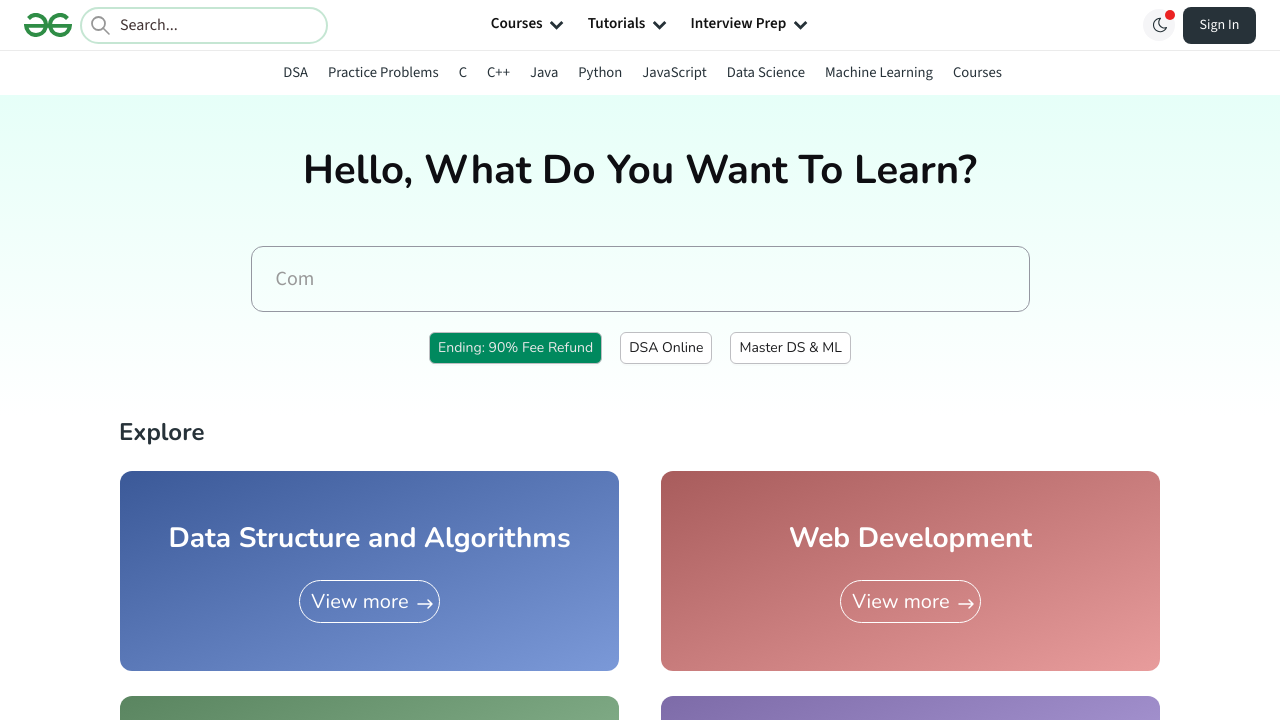

Clicked on the 'Courses' link on GeeksforGeeks website at (977, 72) on a:has-text('Courses')
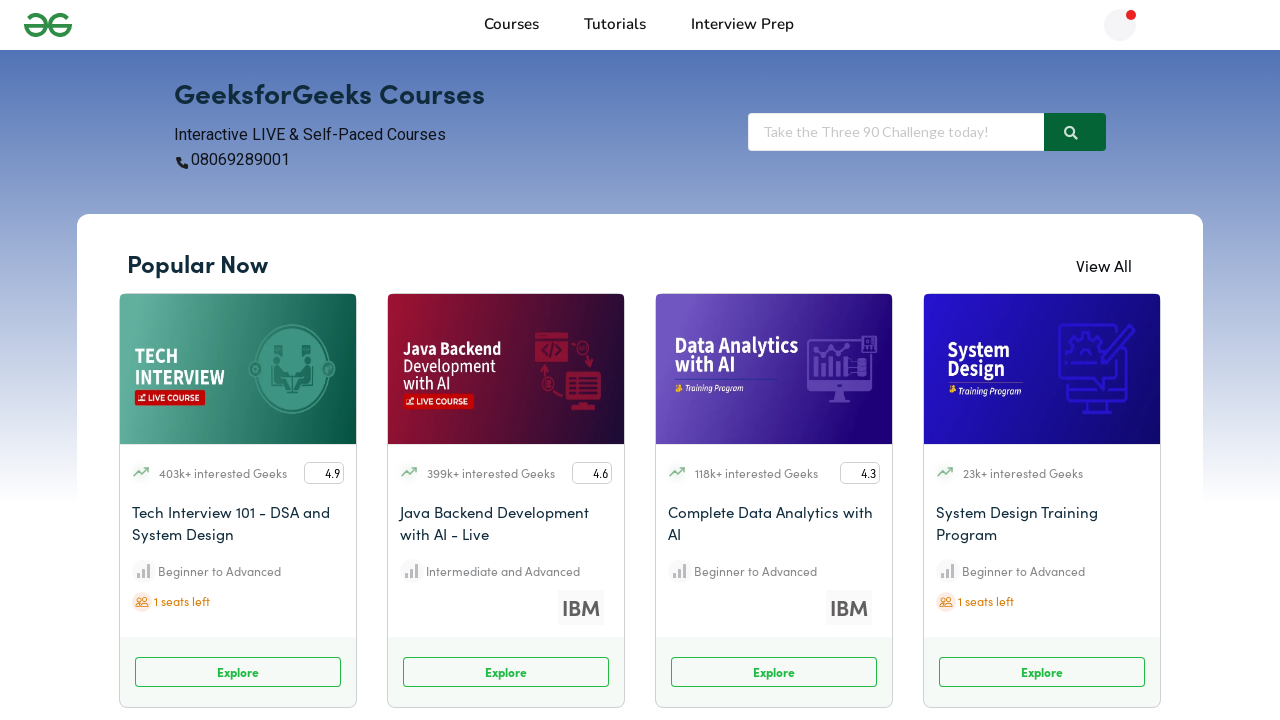

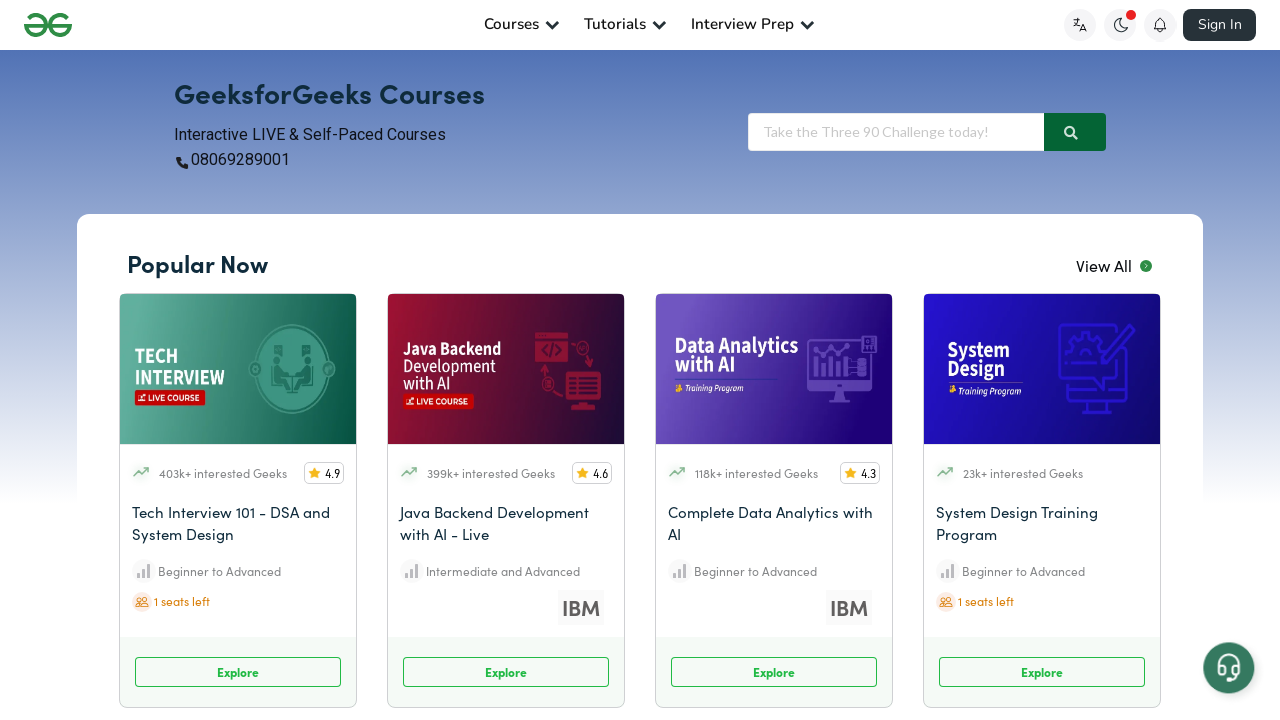